Tests negative case by clicking next without answering and verifying an error message appears

Starting URL: https://onlinetestpad.com/ru/test/68962-tablica-umnozheniya

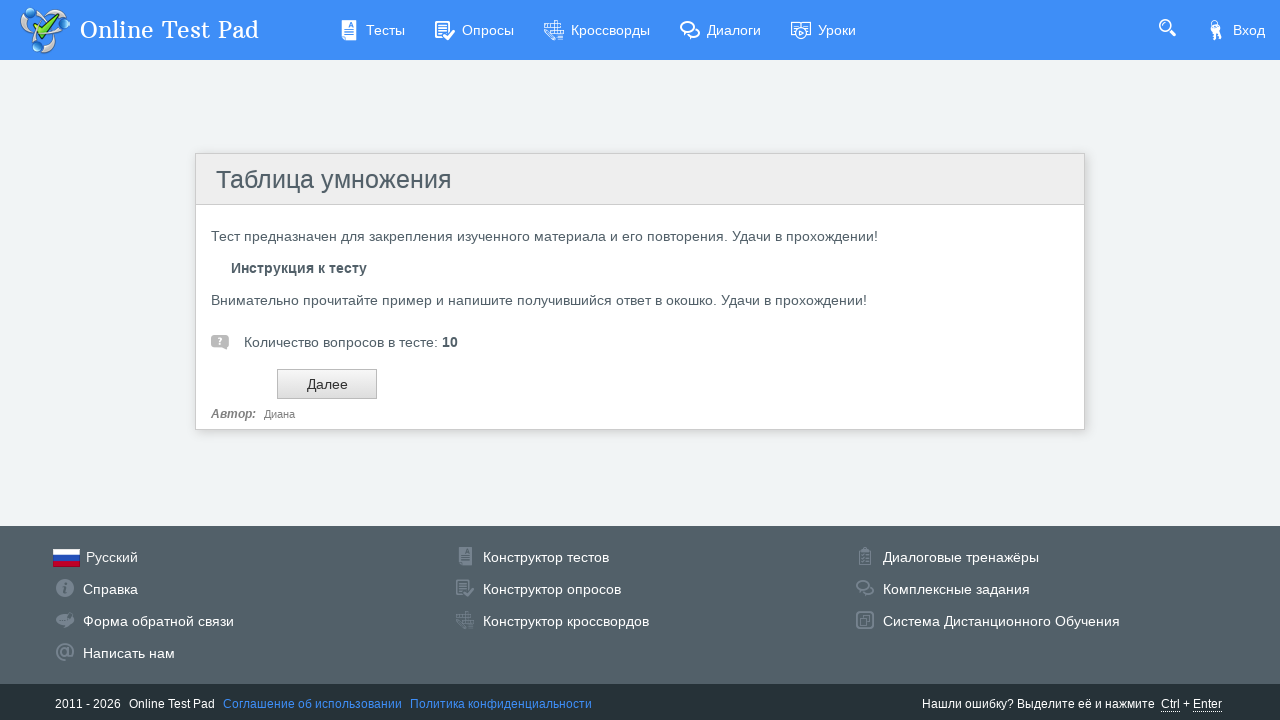

Clicked Next button to start the test at (327, 384) on input#btnNext
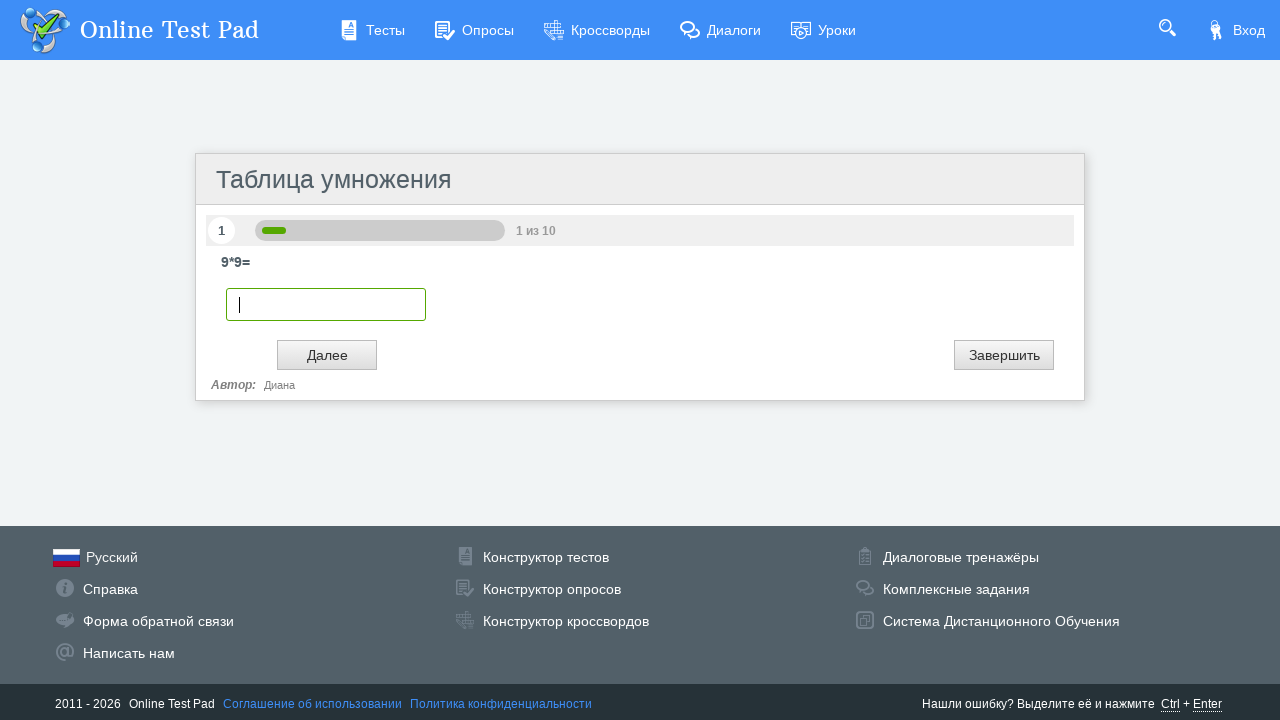

Clicked Next button again without answering the question at (327, 355) on input#btnNext
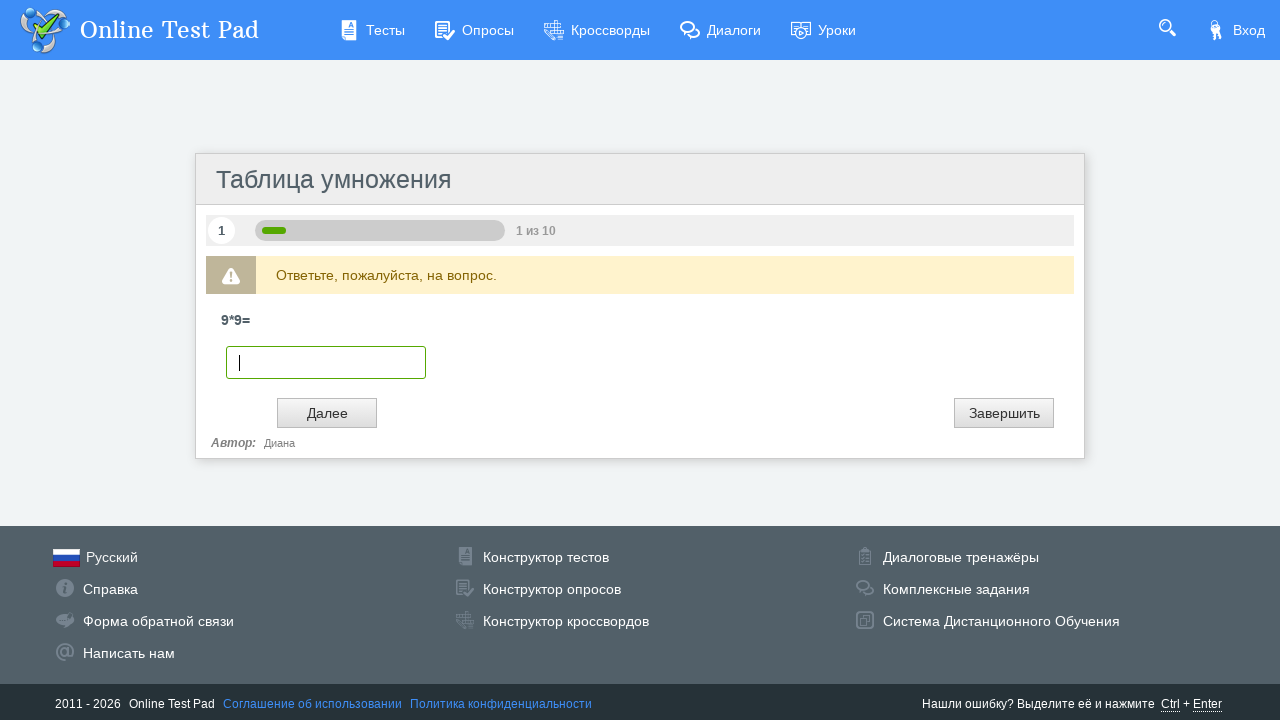

Retrieved error message text from alert
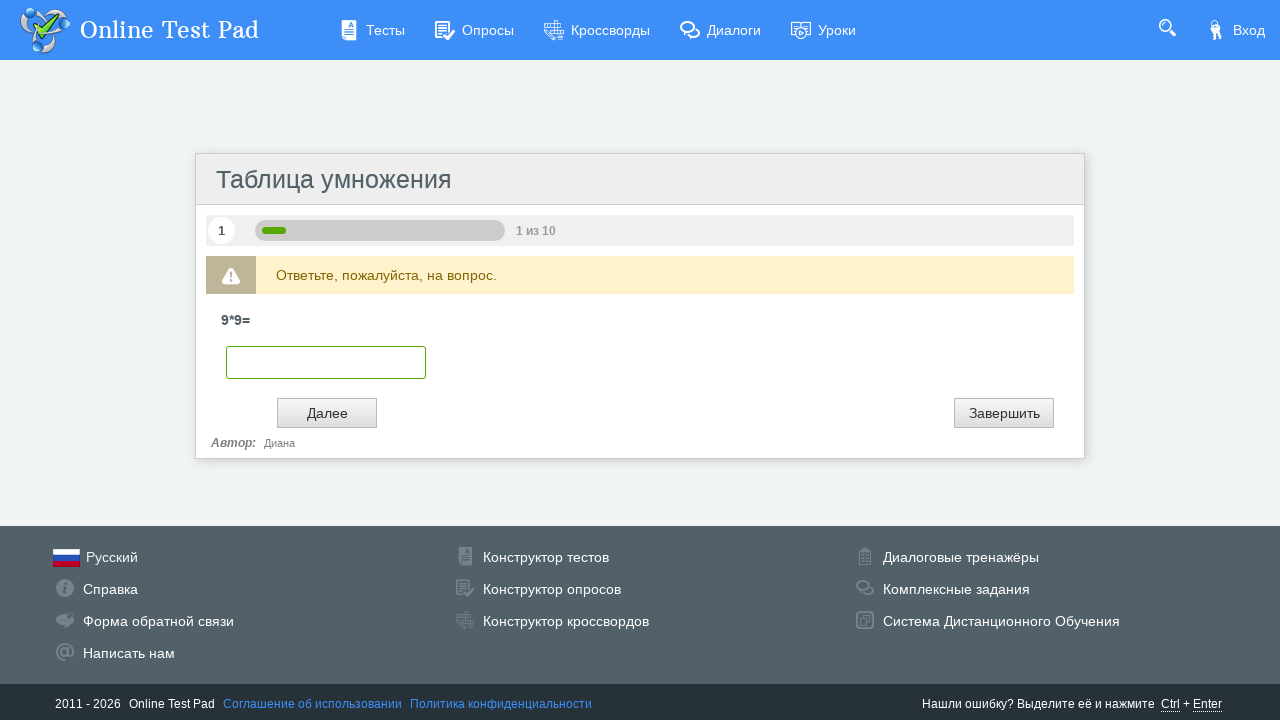

Verified error message matches expected text: 'Ответьте, пожалуйста, на вопрос.'
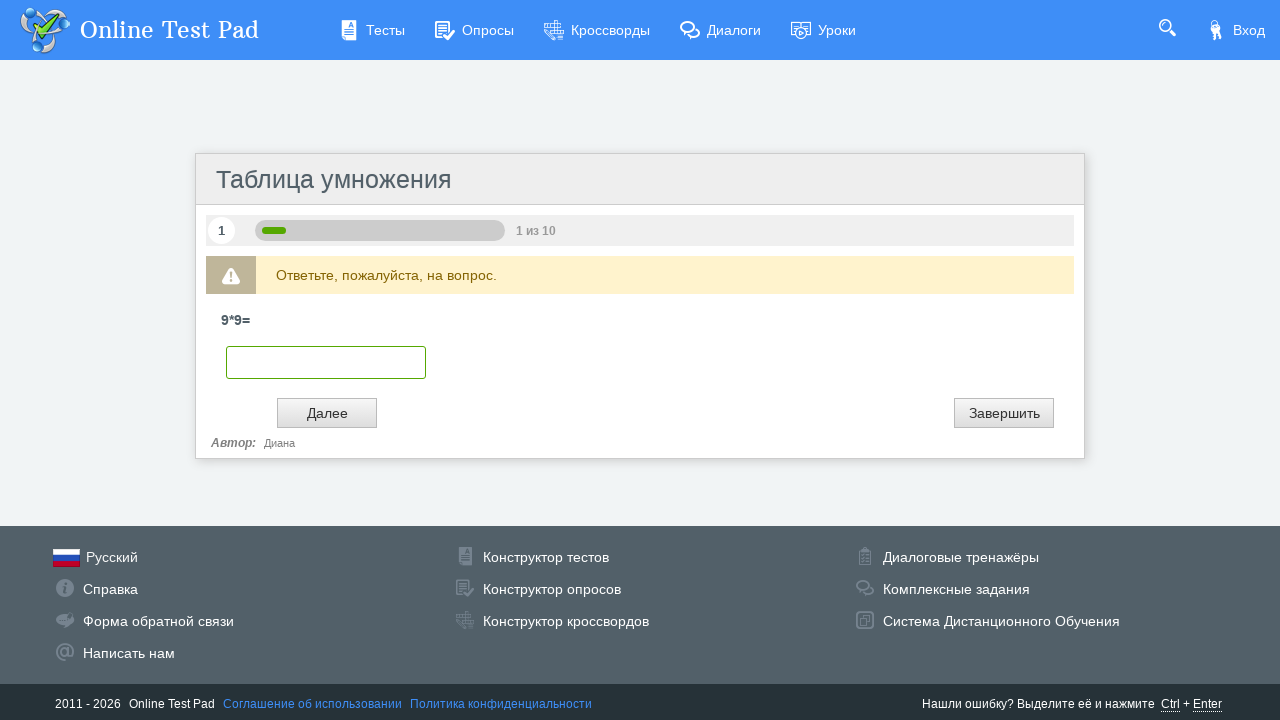

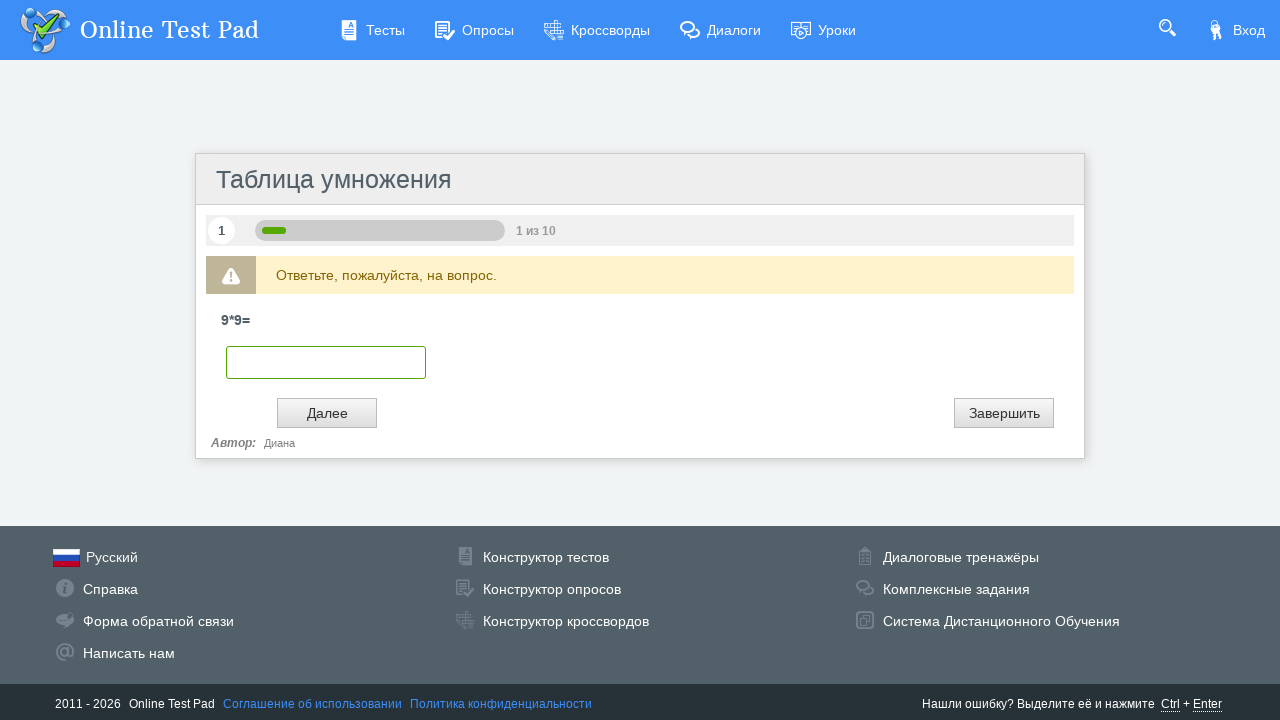